Tests navigation on the htmlhifive website by clicking a tutorial link and verifying the tutorial page loads with the correct title

Starting URL: http://www.htmlhifive.com/conts/web/view/Main/WebHome

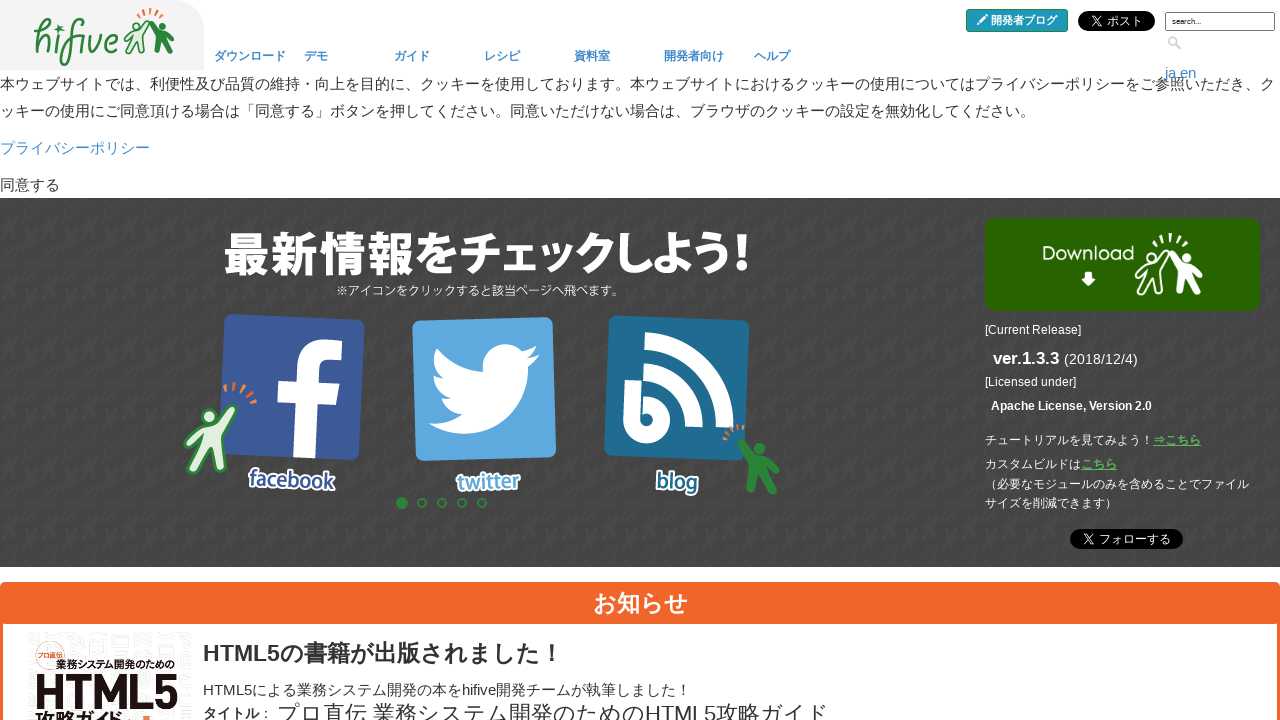

Clicked tutorial link '⇒こちら' at (1177, 440) on a:has-text('⇒こちら')
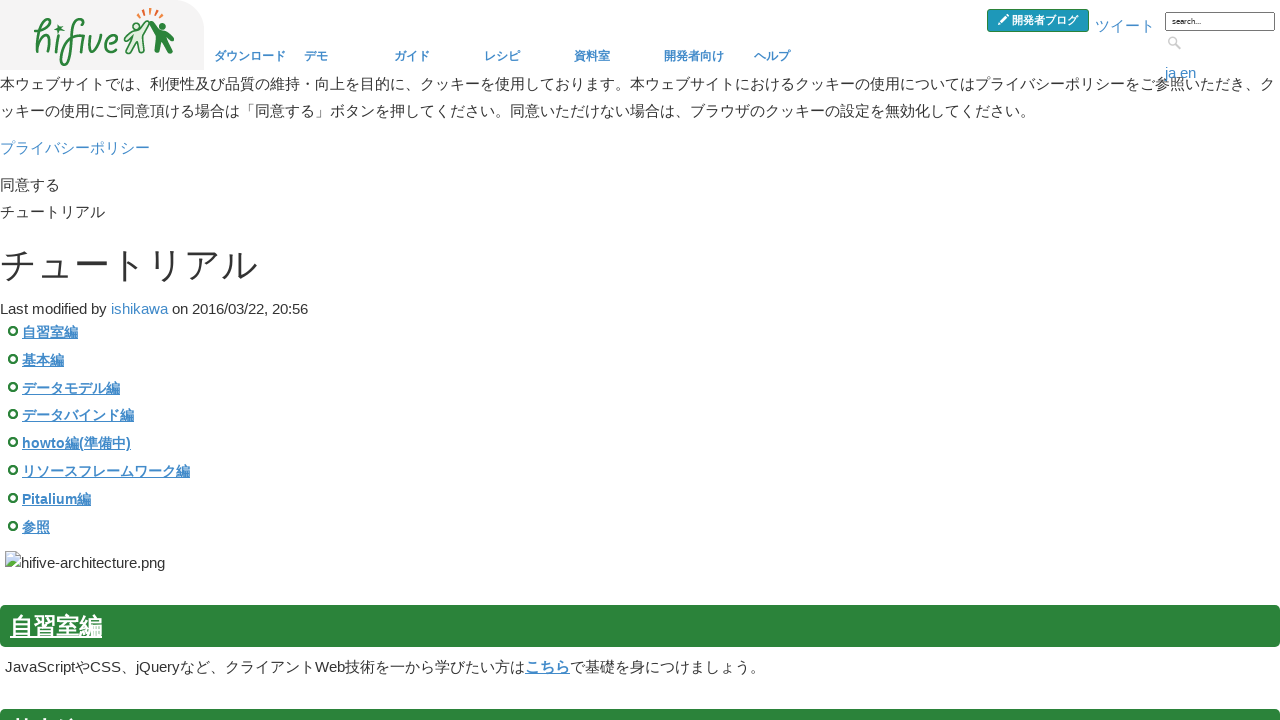

Tutorial page loaded with document title visible
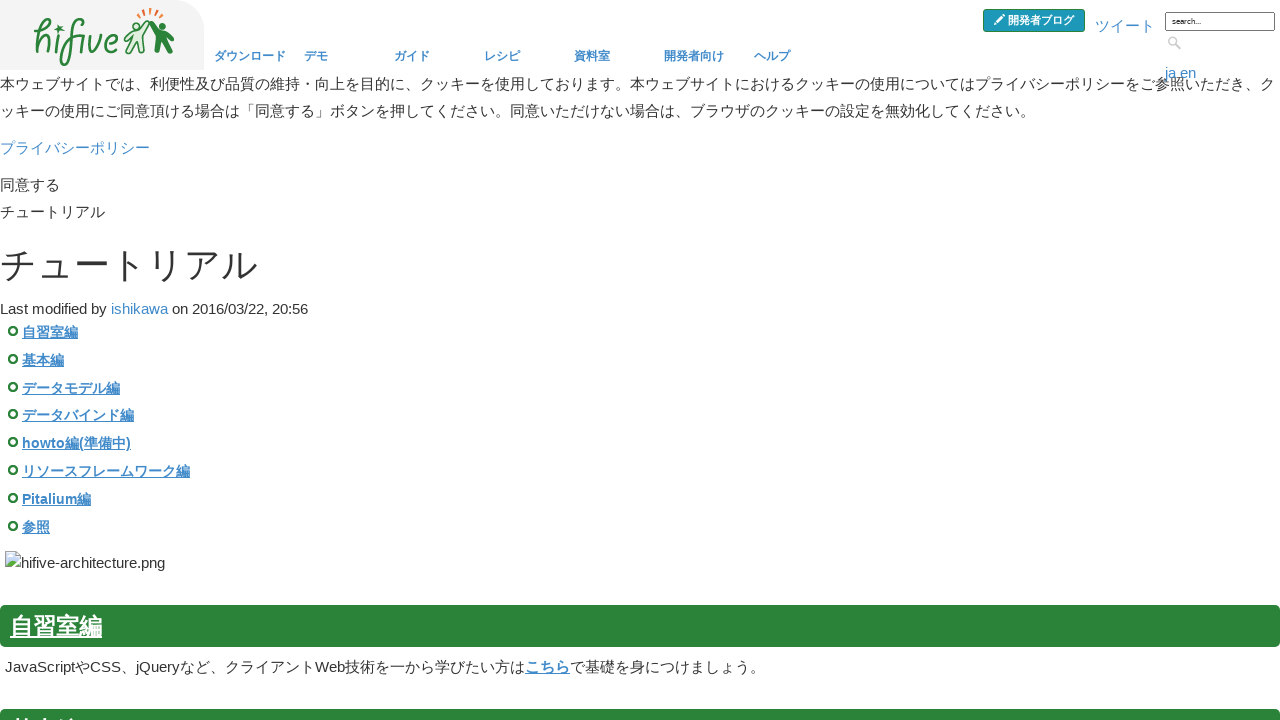

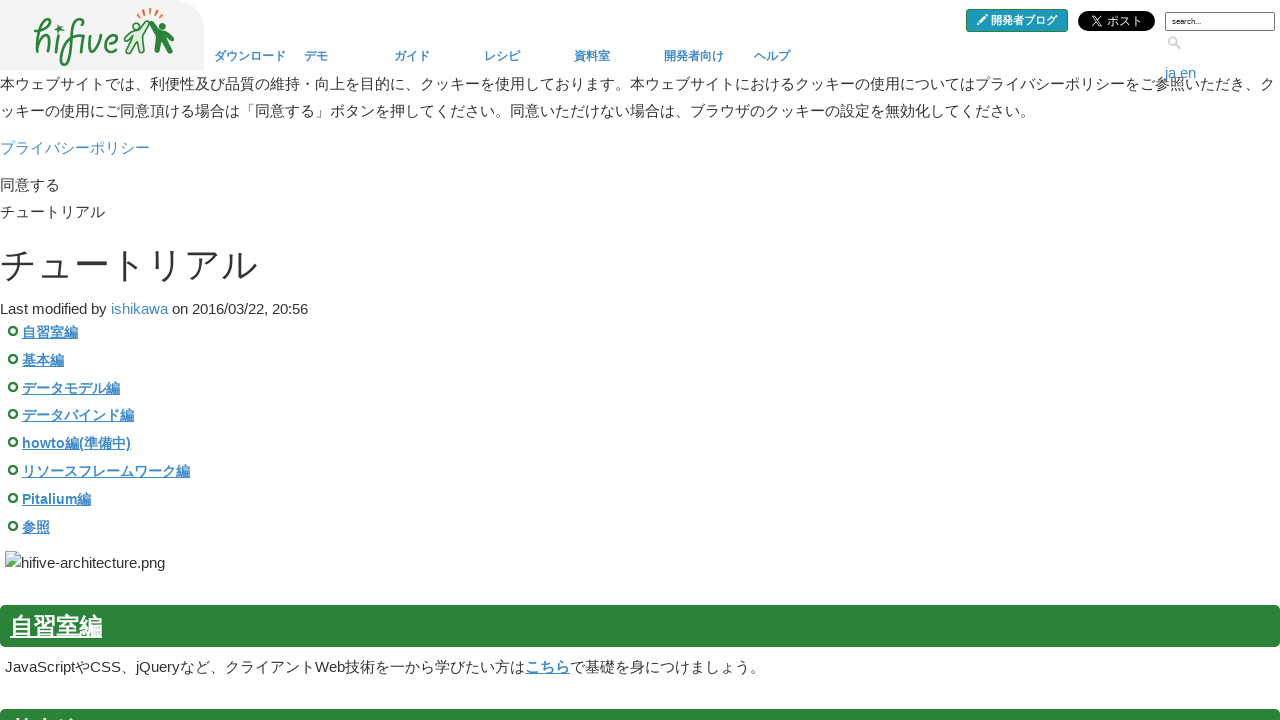